Tests the todo list functionality on the AngularJS homepage by adding a new todo item, then verifying the todo count increased and the new item text is correct

Starting URL: https://angularjs.org

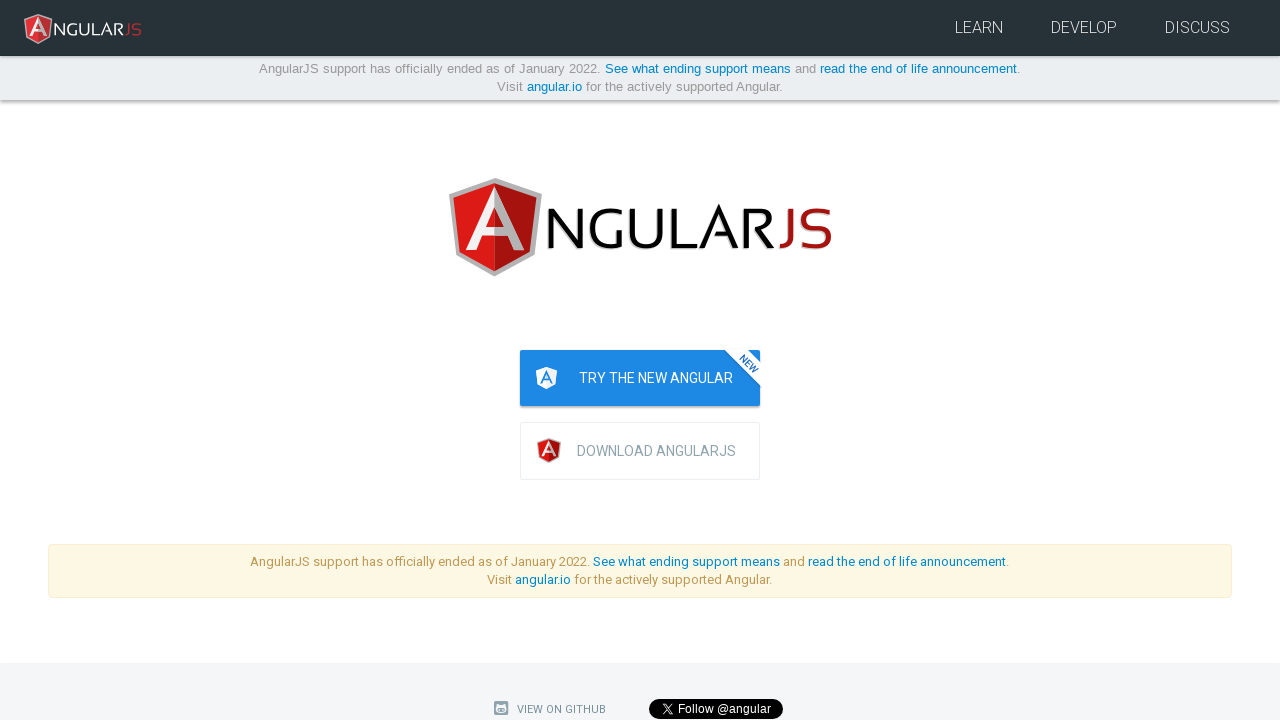

Filled todo input field with 'Writing tests!!' on input[ng-model='todoList.todoText']
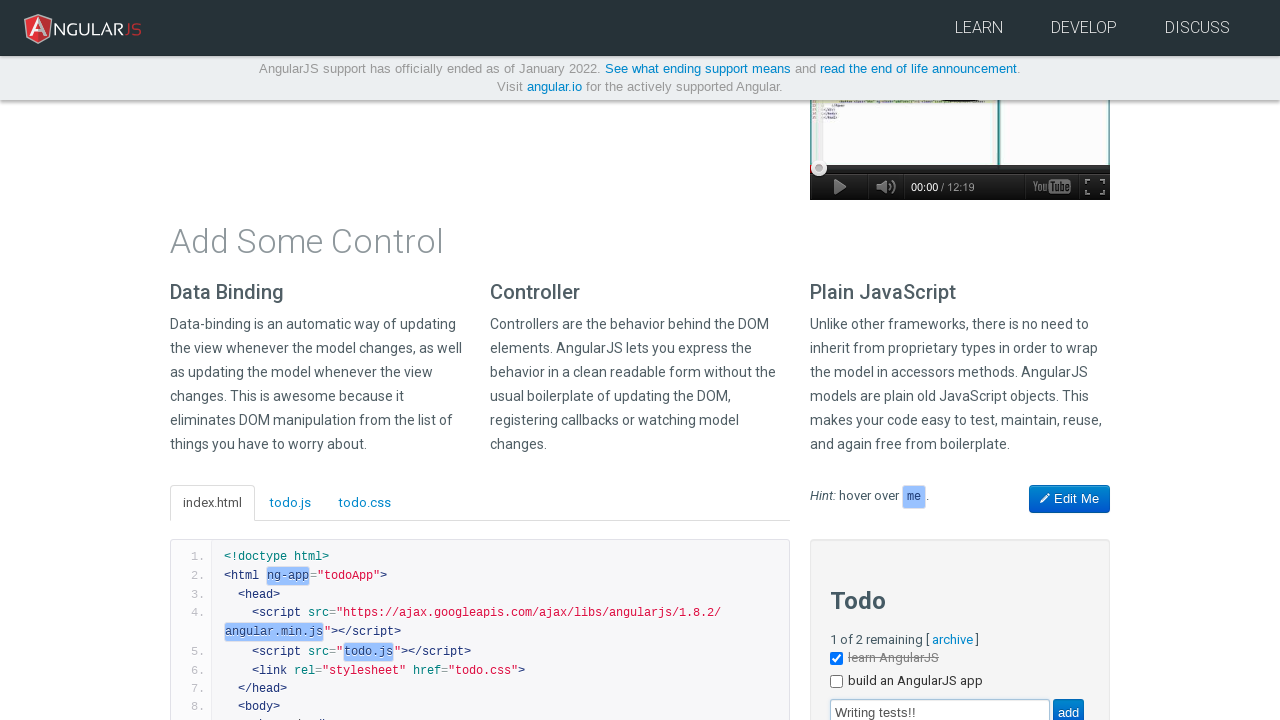

Clicked add button to create new todo at (1068, 706) on [value='add']
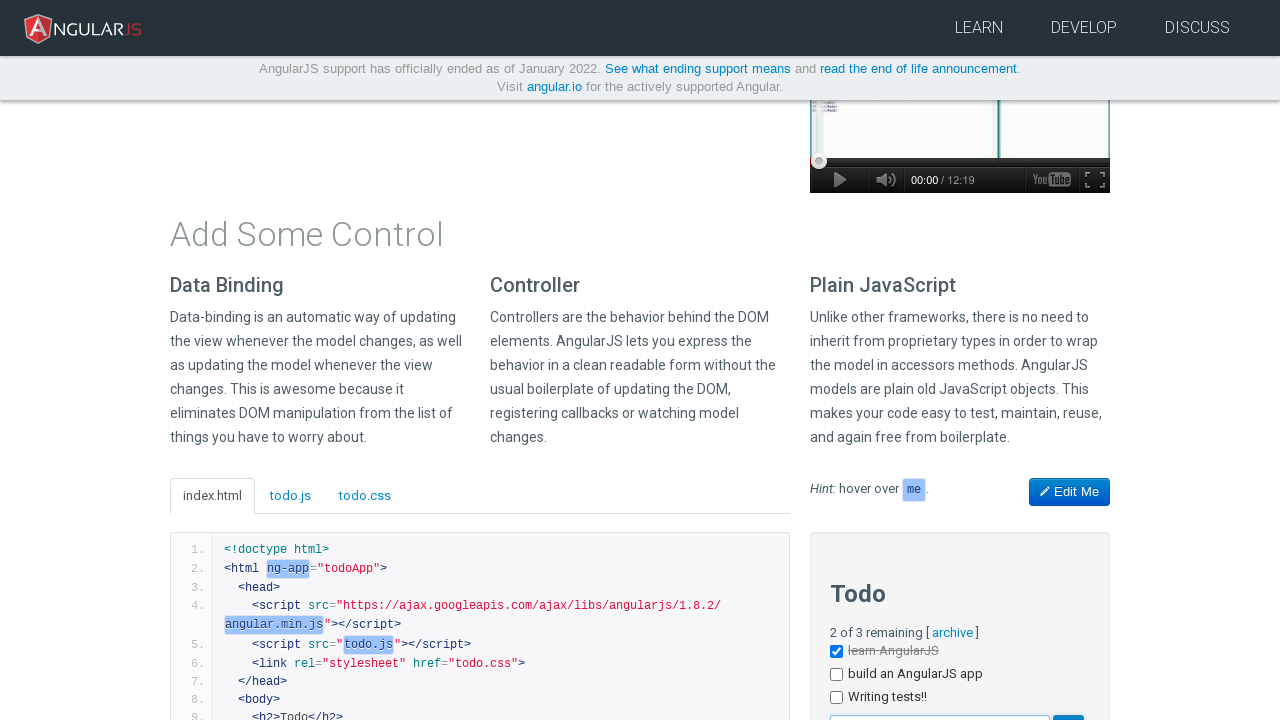

Verified new todo item 'Writing tests!!' appears in the list
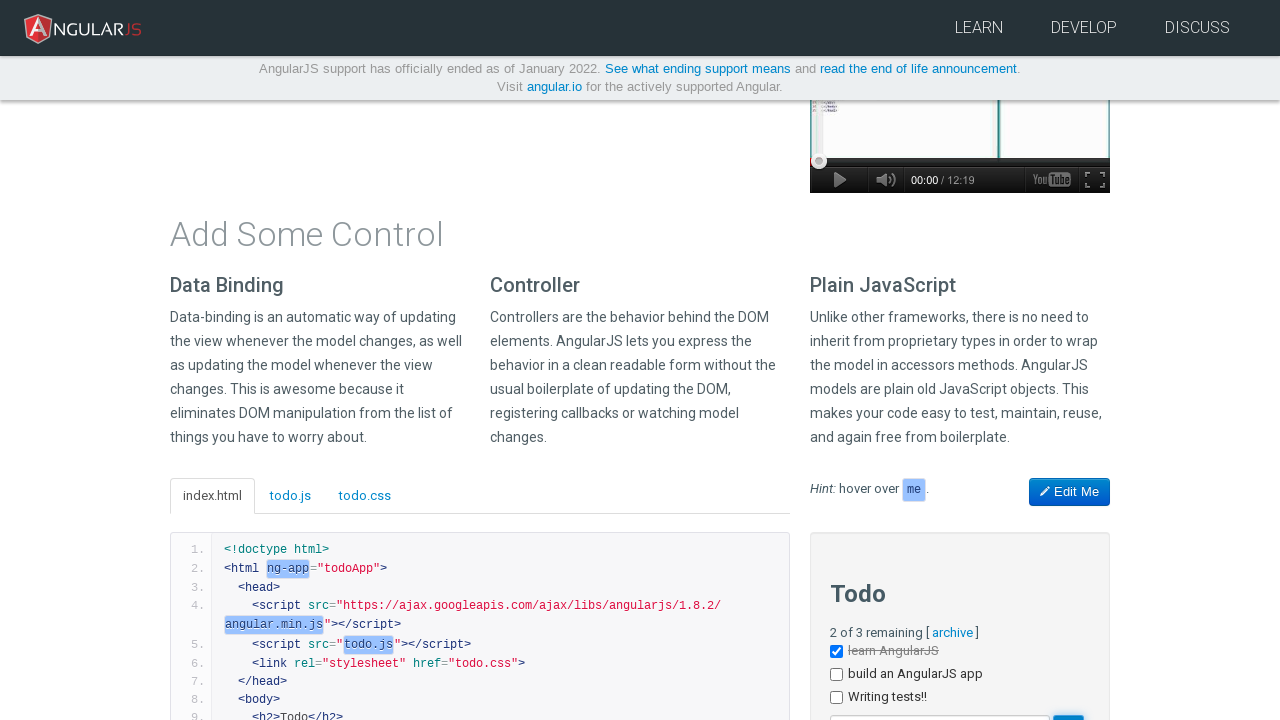

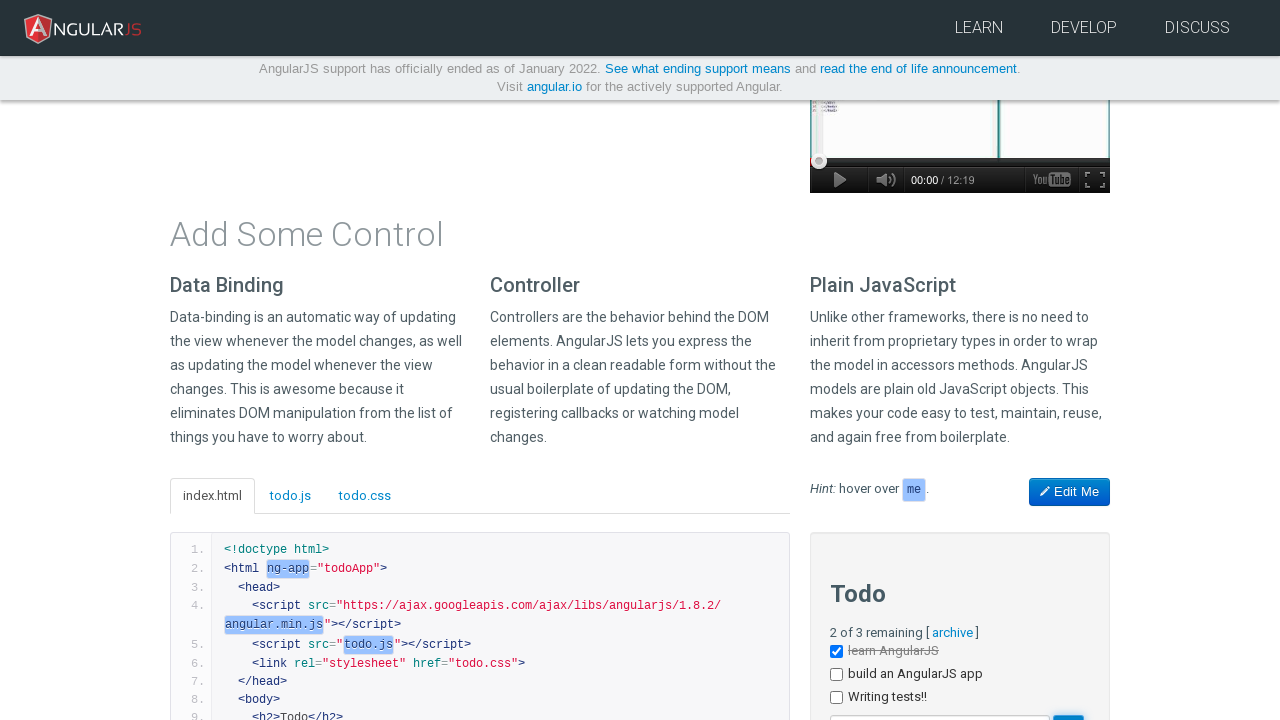